Tests the Simple Form Demo on LambdaTest Selenium Playground by navigating to the form, entering a message, and verifying it displays correctly

Starting URL: https://www.lambdatest.com/selenium-playground/

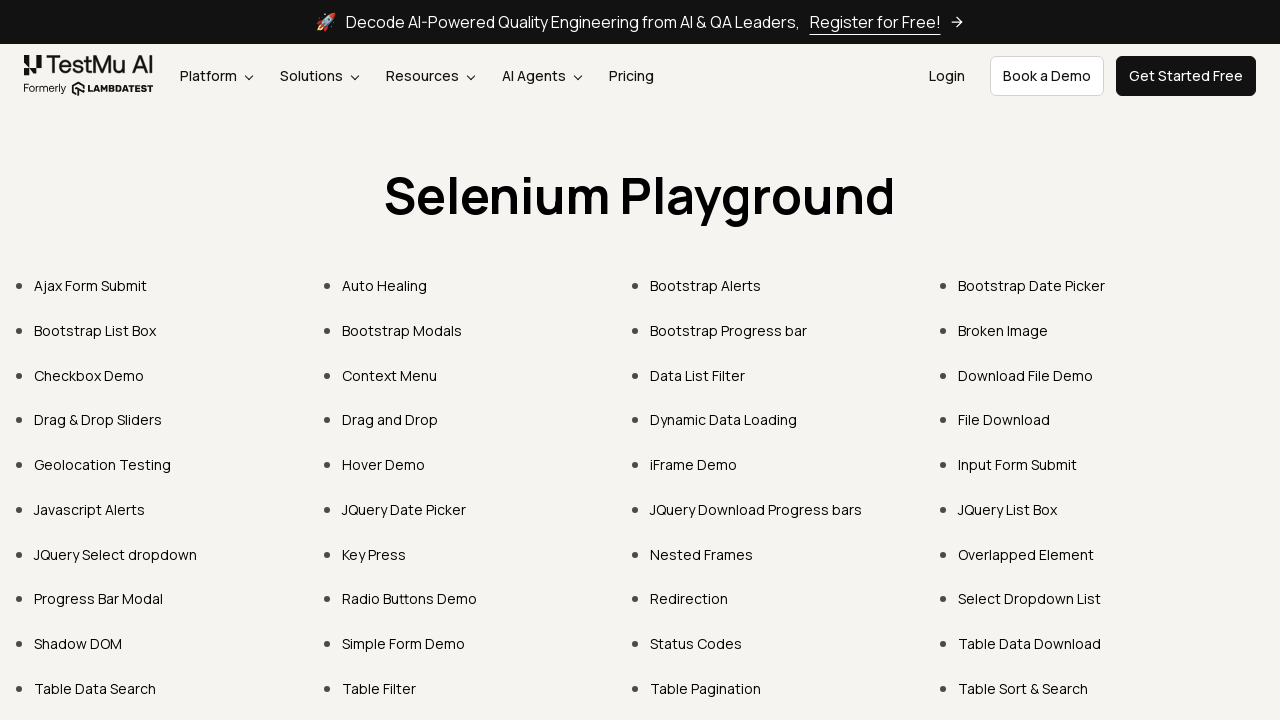

Clicked on Simple Form Demo link at (404, 644) on text=Simple Form Demo
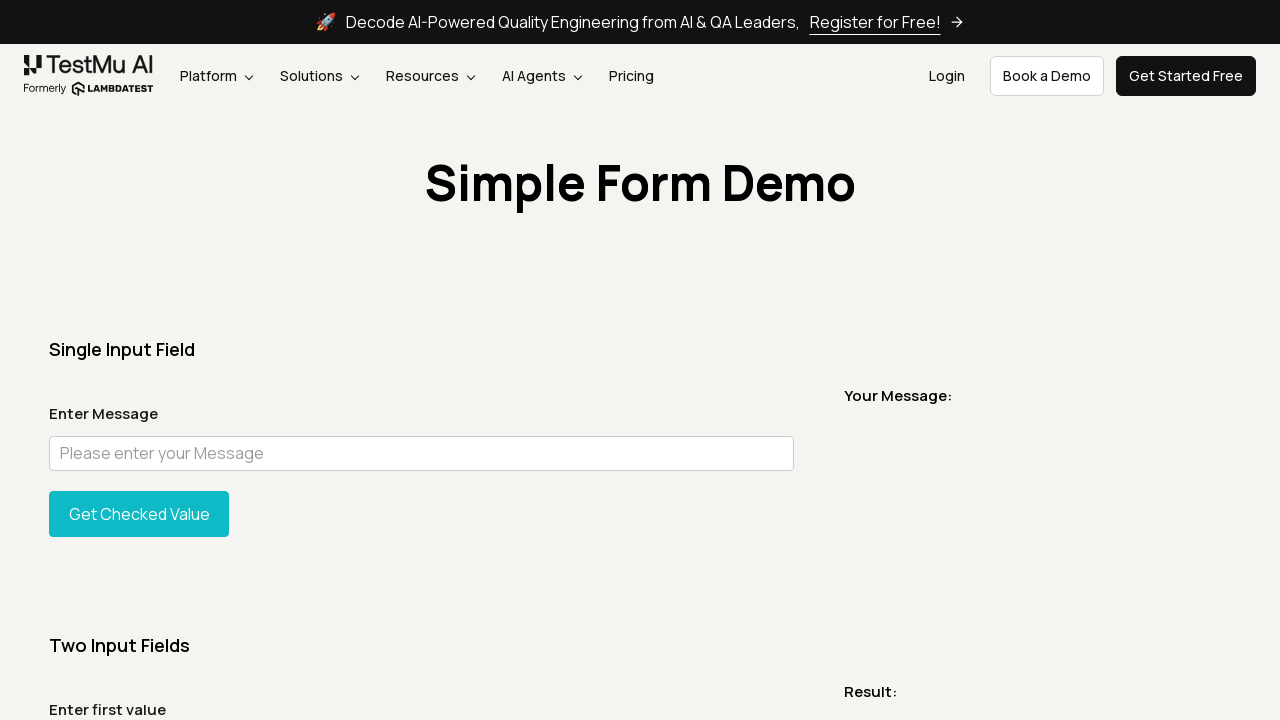

Form page loaded - user message input field is visible
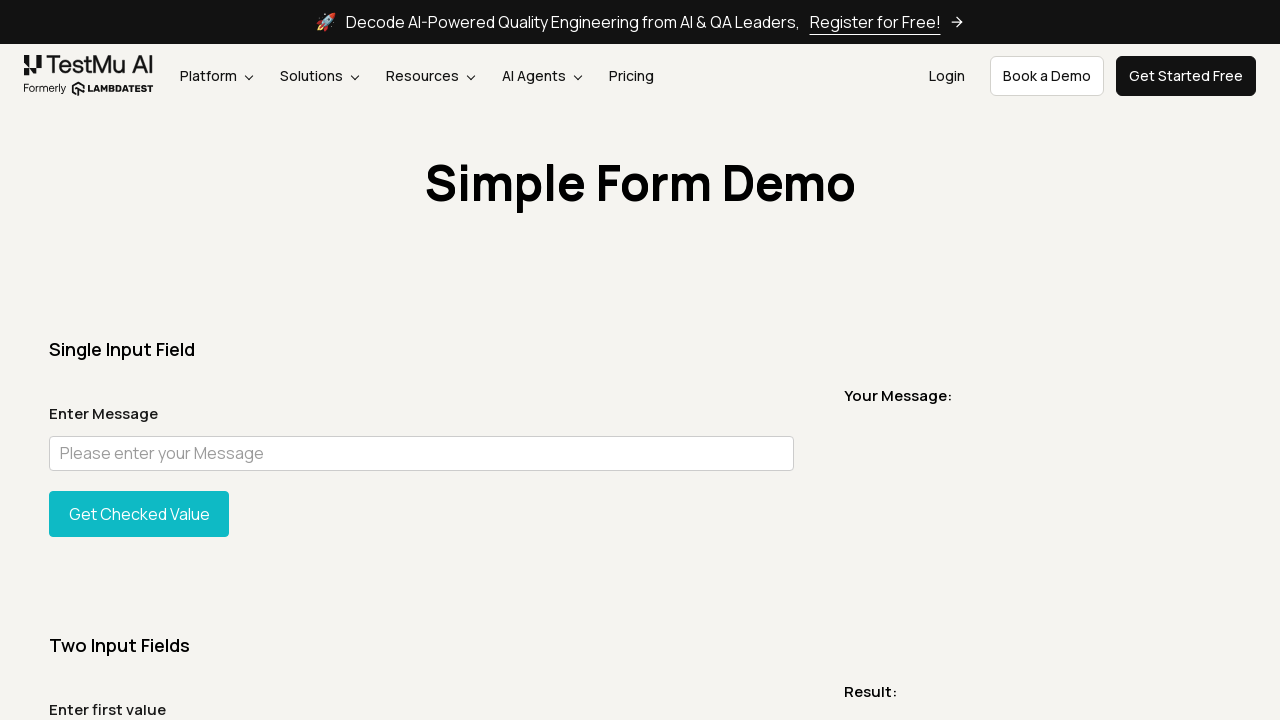

Entered message 'Welcome to LambdaTest' in the input field on #user-message
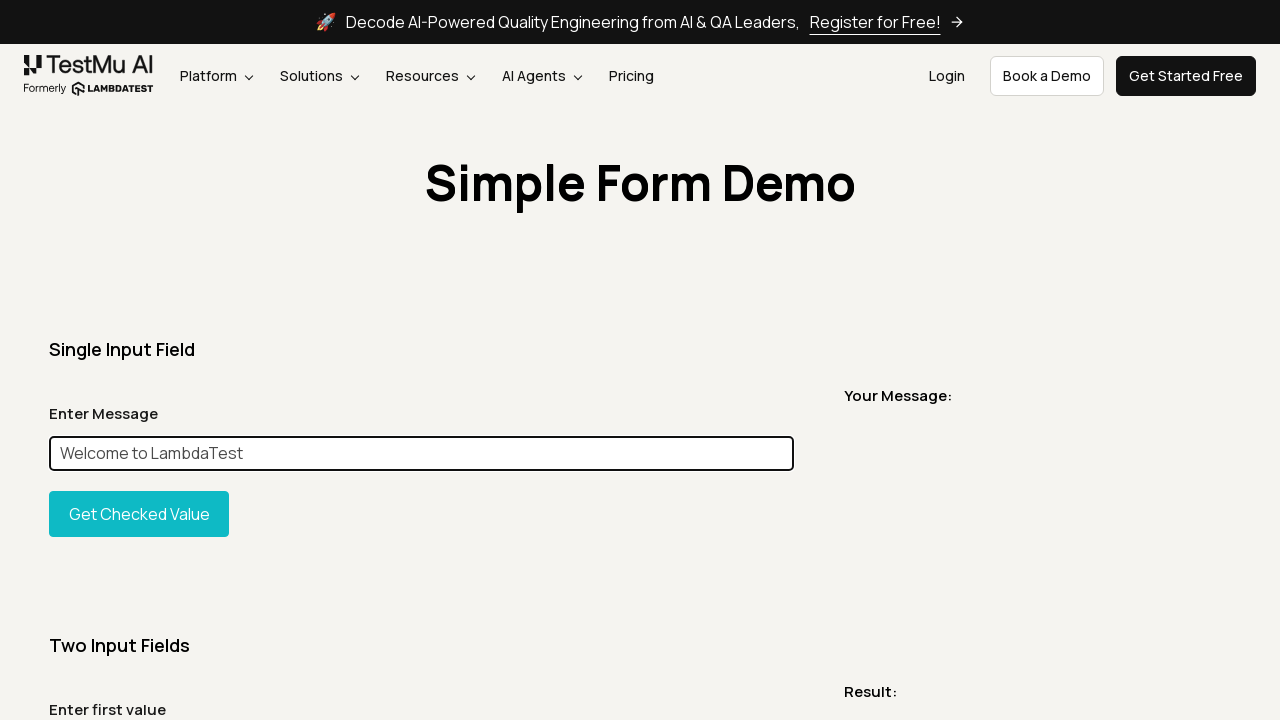

Clicked the Show Input button at (139, 514) on #showInput
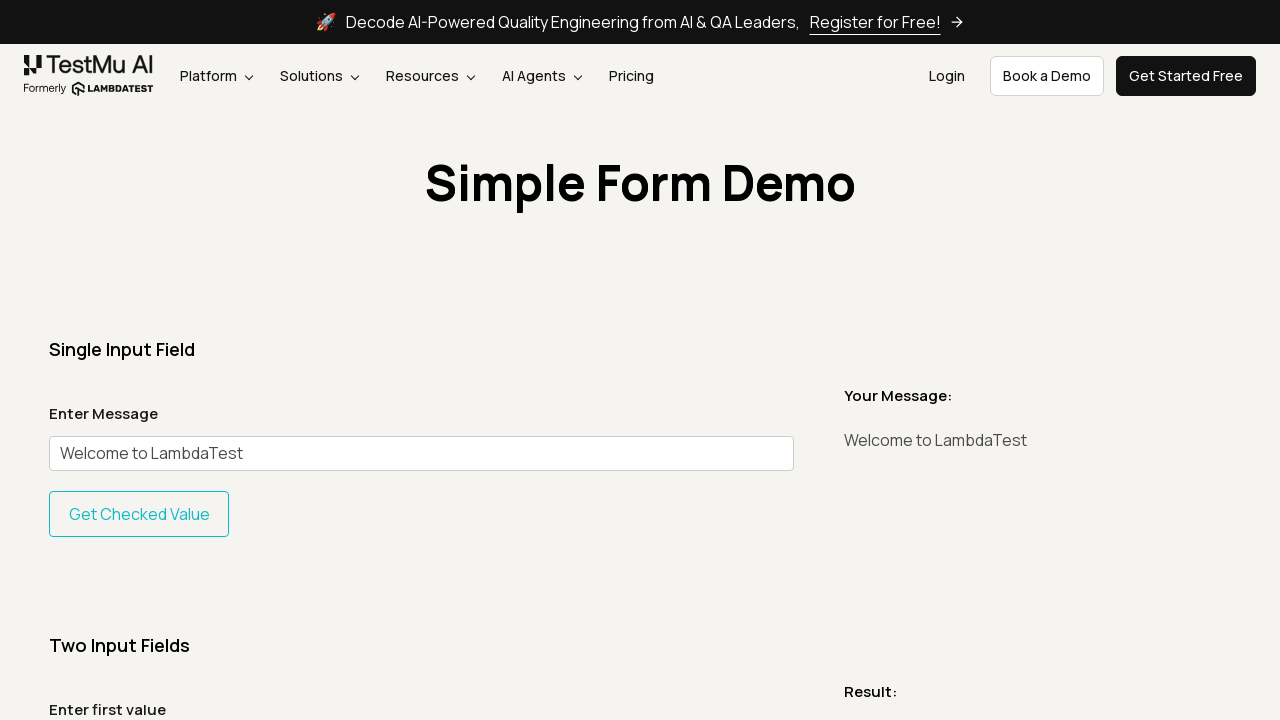

Message displayed successfully in the output area
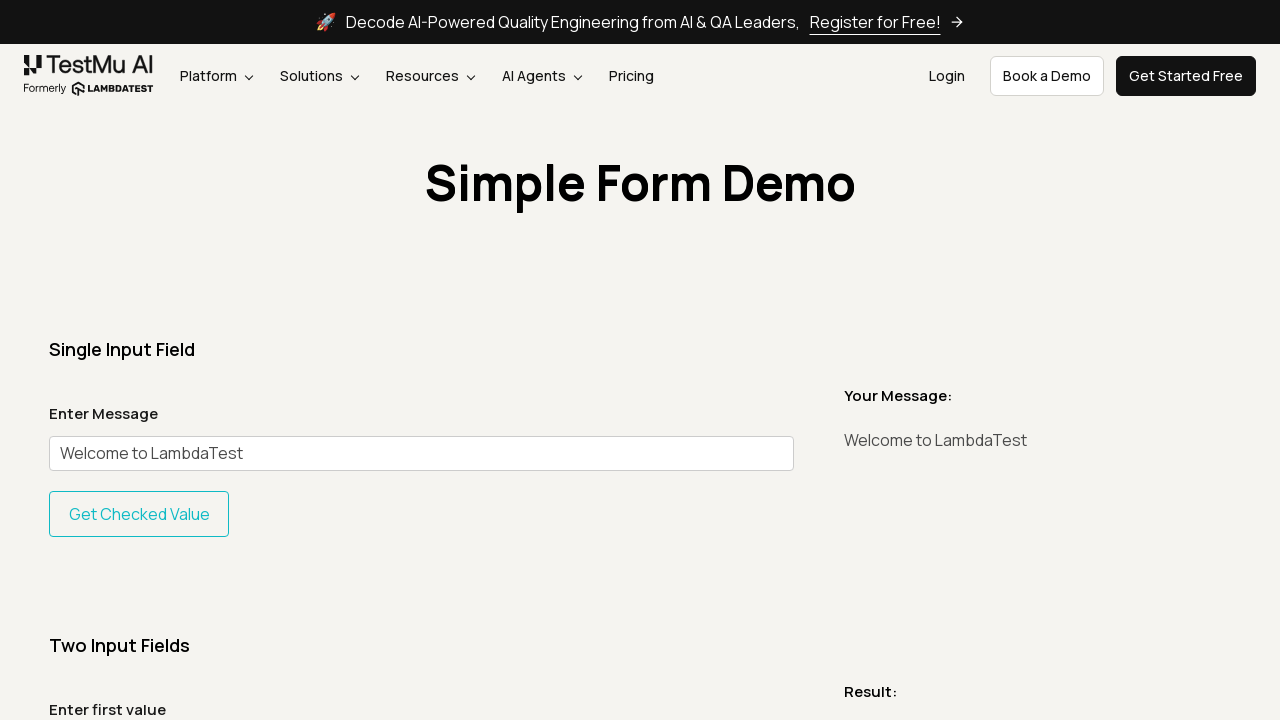

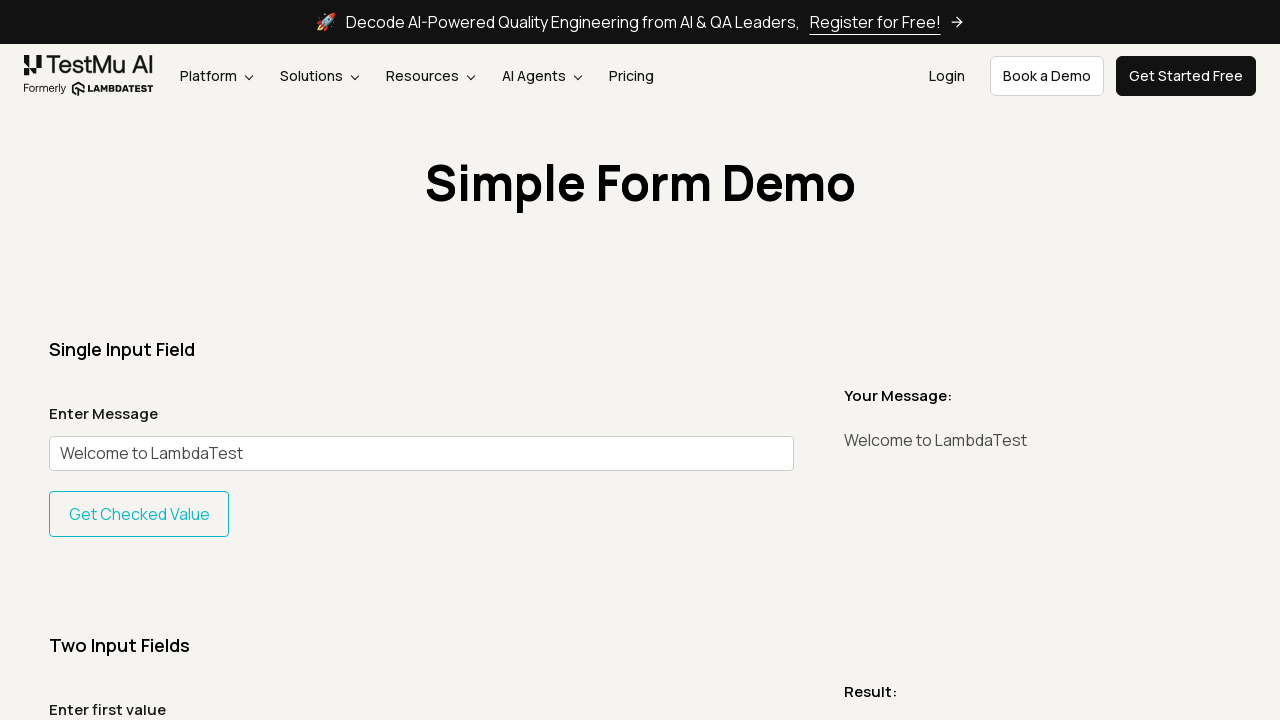